Tests that the input field is cleared after adding a todo item

Starting URL: https://demo.playwright.dev/todomvc

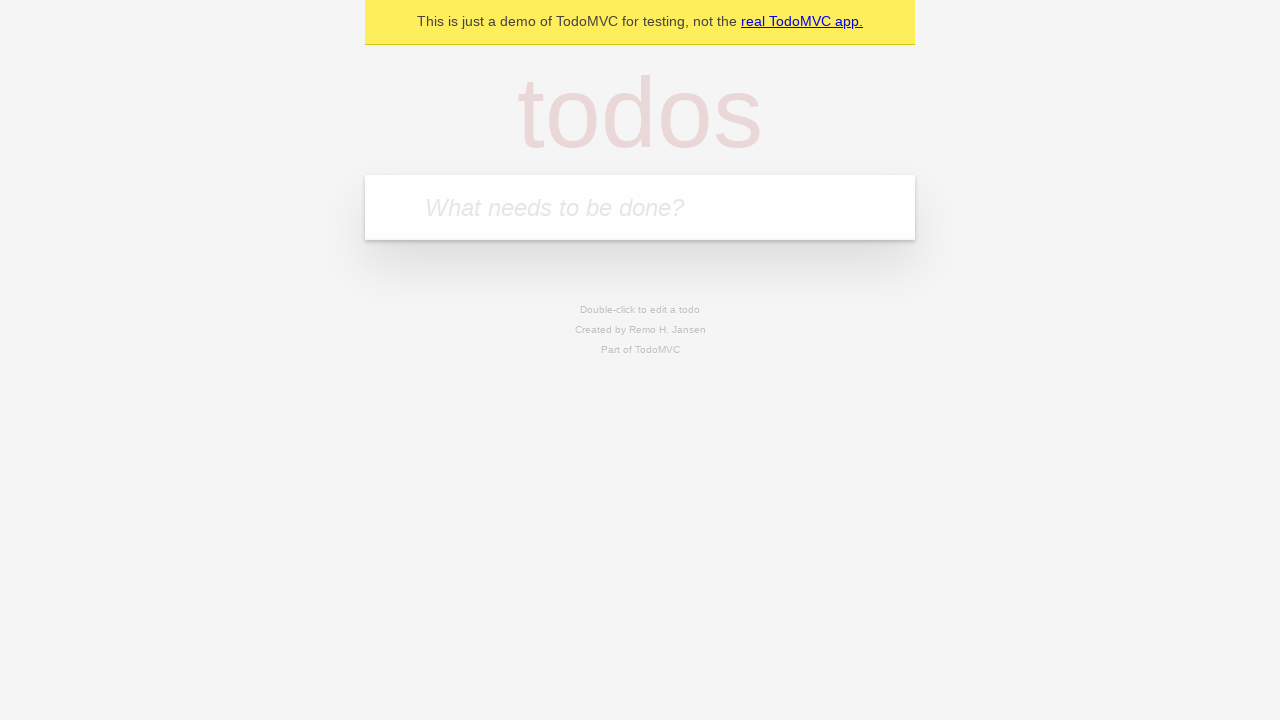

Located todo input field with placeholder 'What needs to be done?'
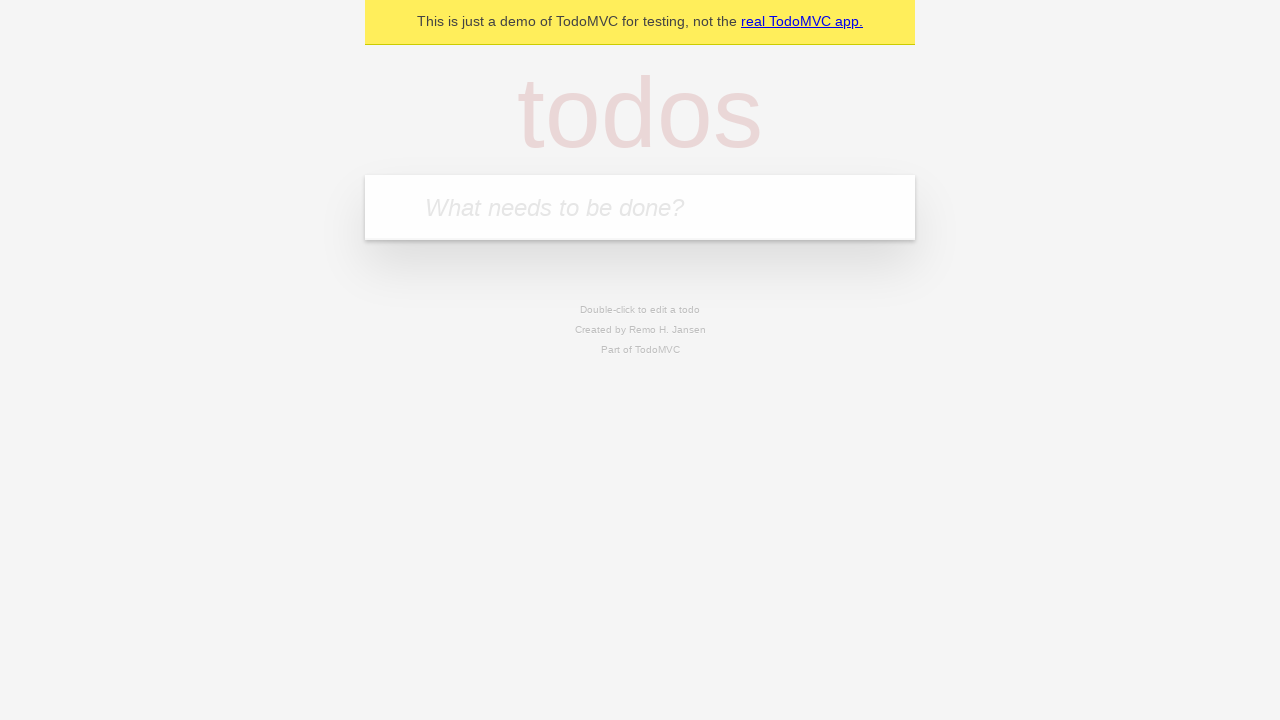

Filled input field with 'buy some cheese' on internal:attr=[placeholder="What needs to be done?"i]
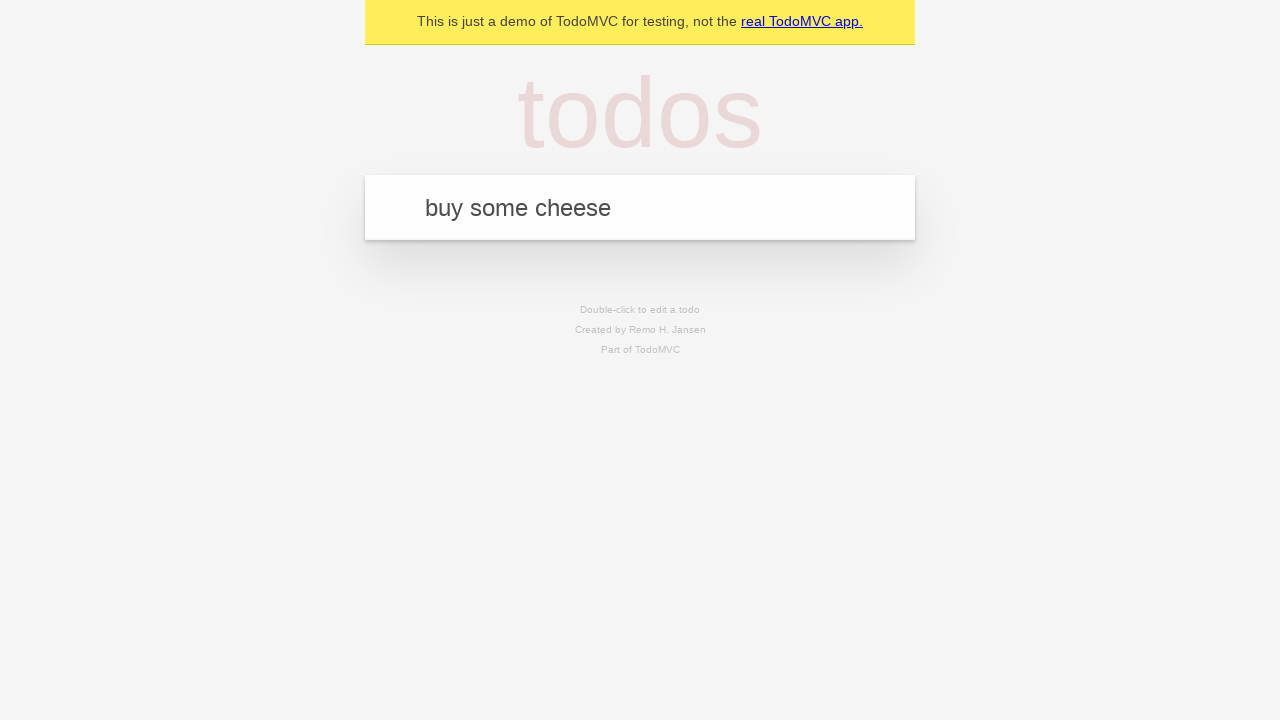

Pressed Enter to add todo item on internal:attr=[placeholder="What needs to be done?"i]
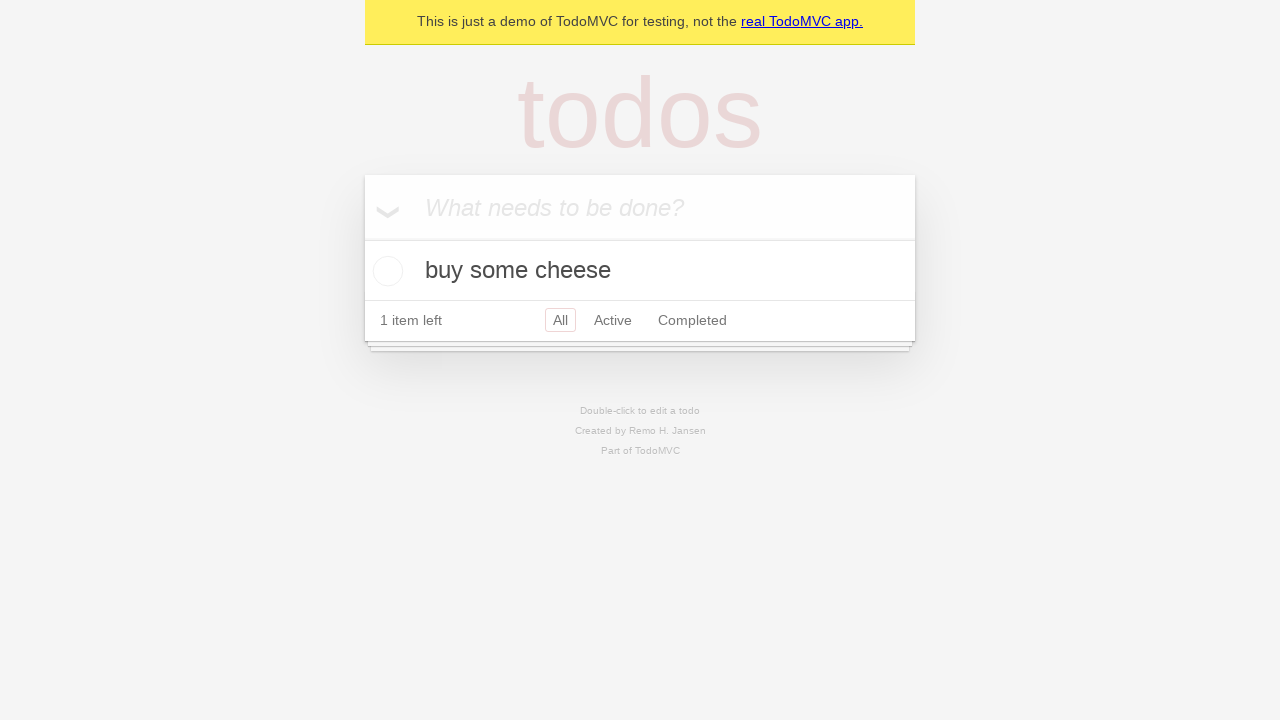

Todo item appeared in the list
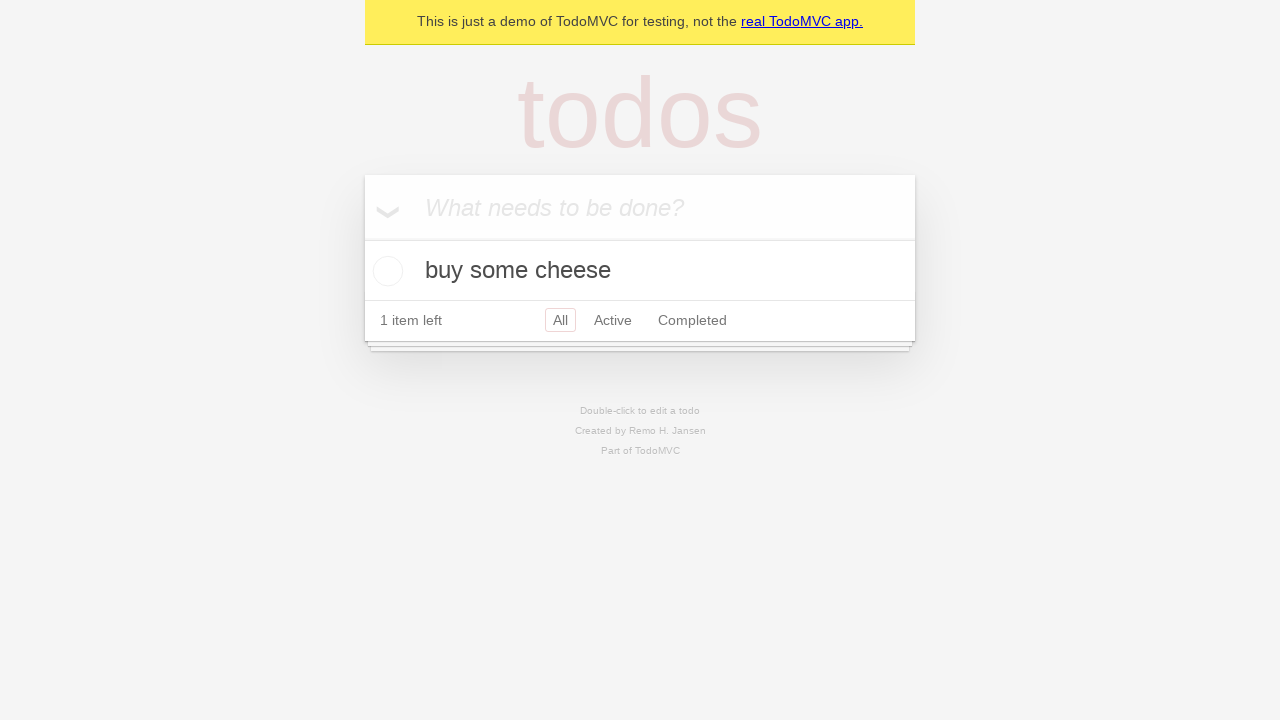

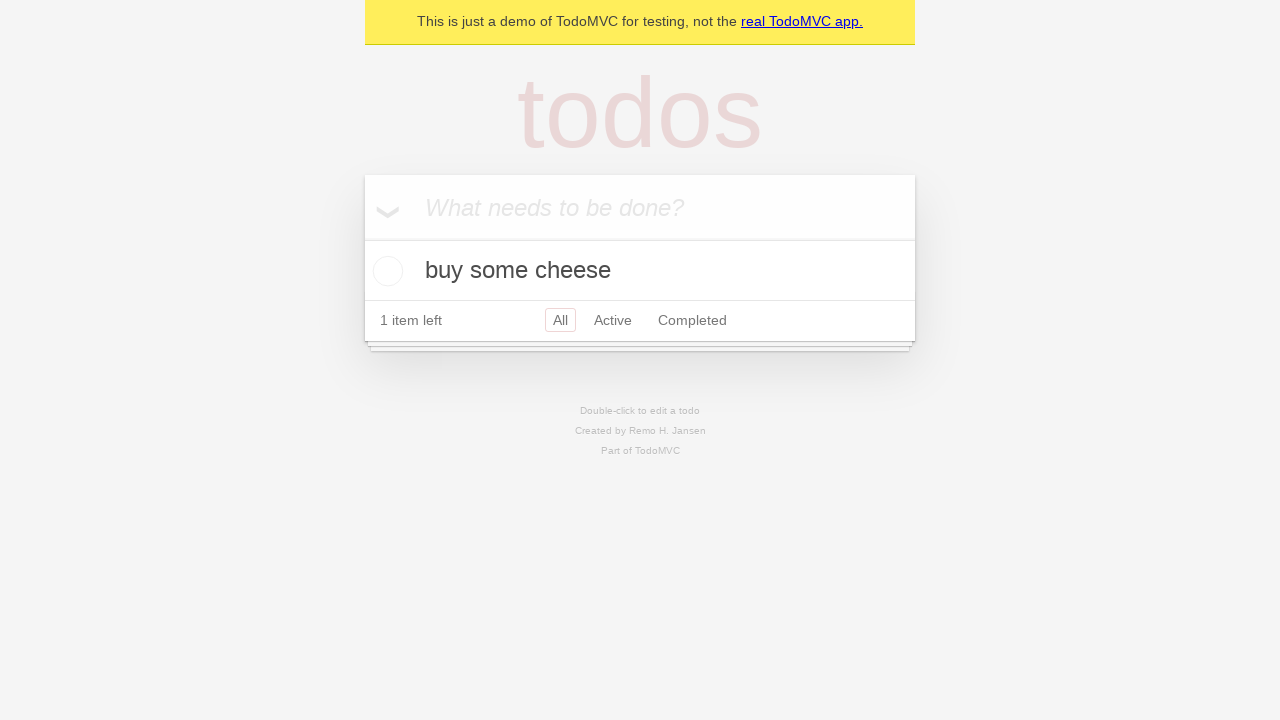